Tests multiple window handling by clicking a link that opens a new window, then switching between the original and new window using window handle order (first/last).

Starting URL: http://the-internet.herokuapp.com/windows

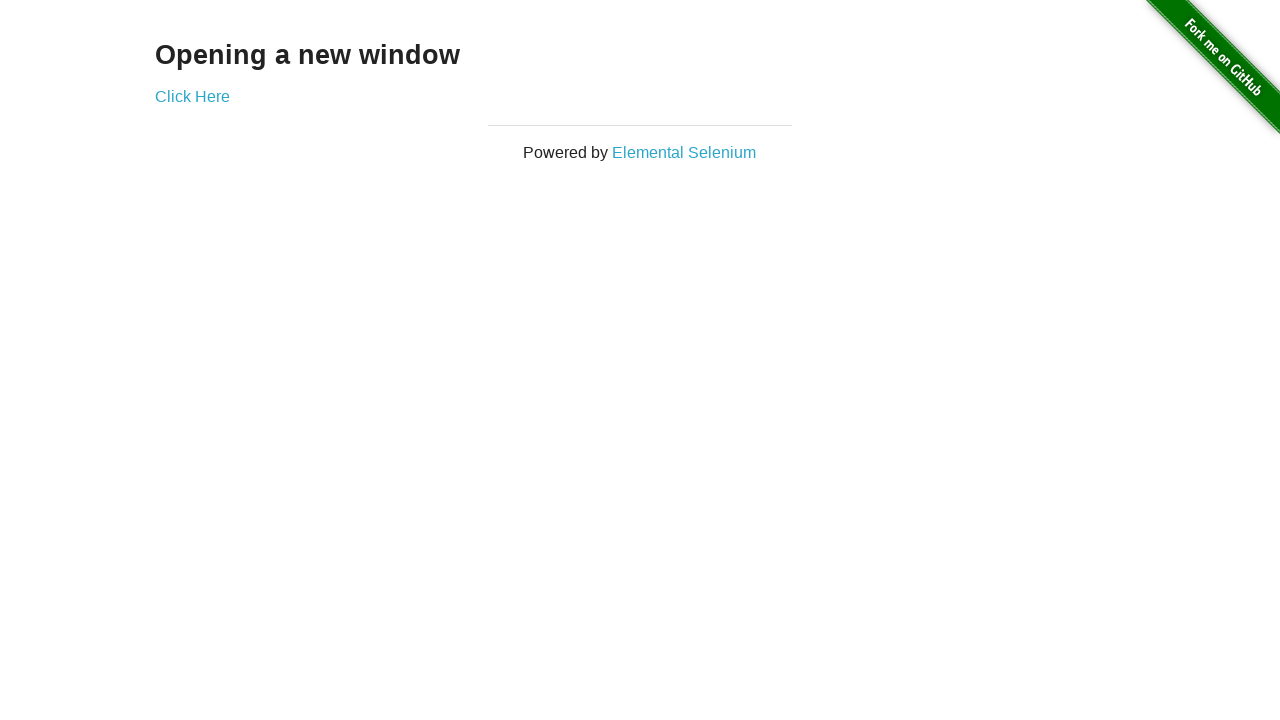

Clicked link that opens a new window at (192, 96) on .example a
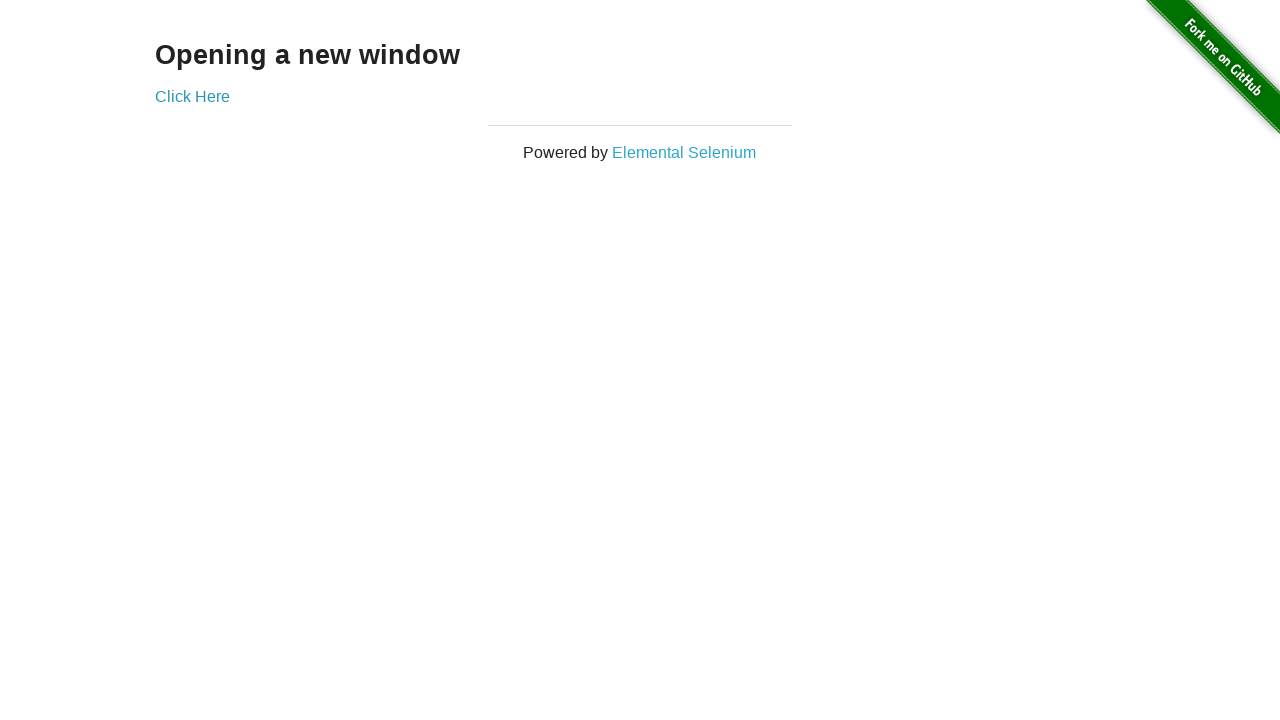

Verified original window is still focused and does not have 'New Window' title
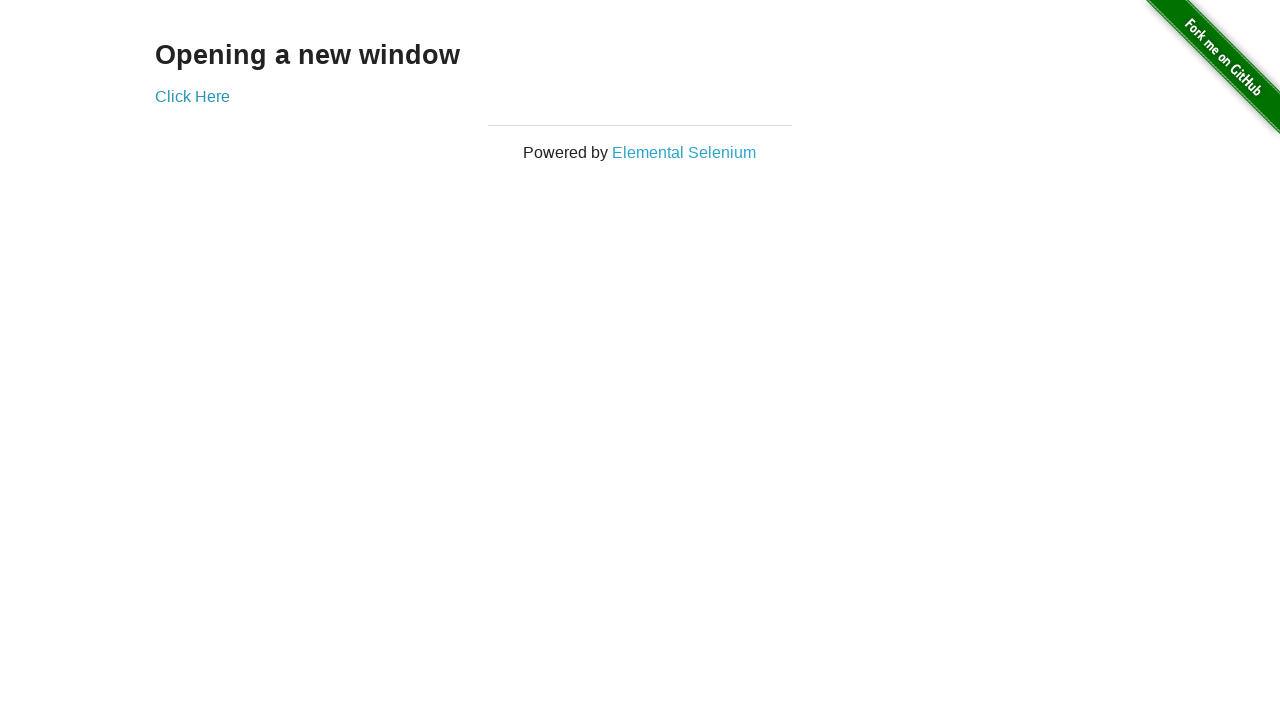

Brought new window to front
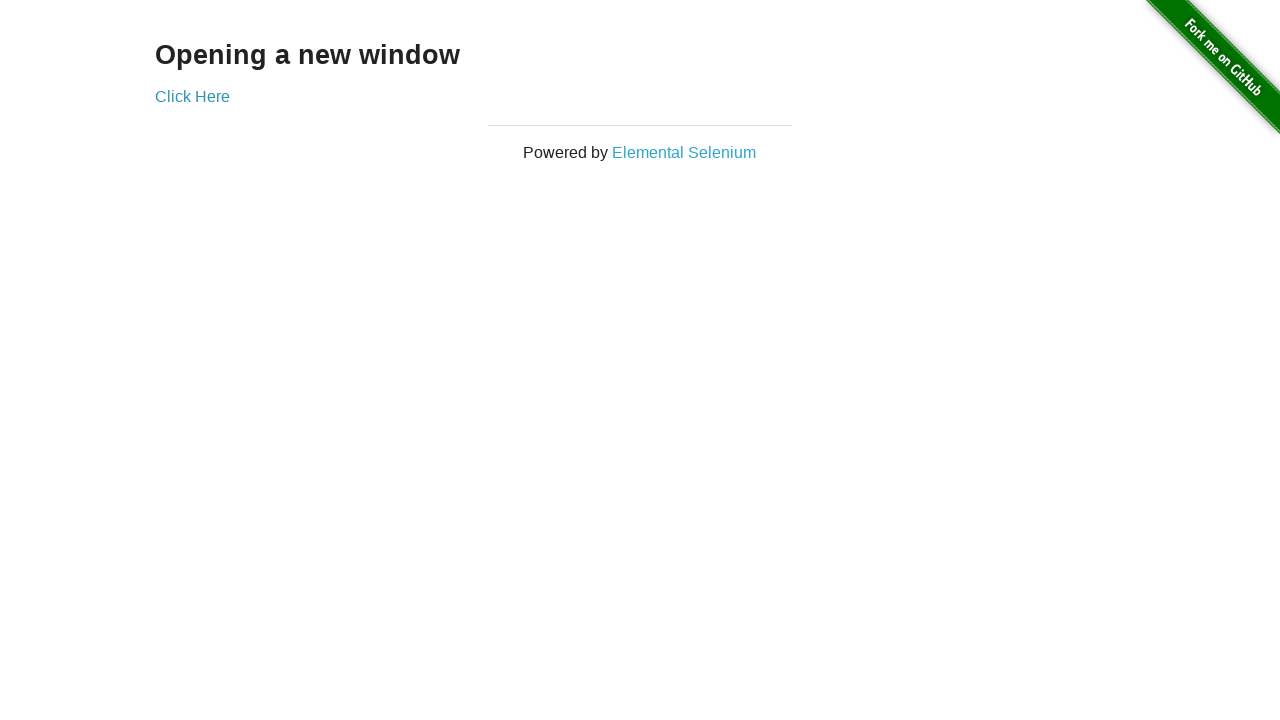

New window finished loading
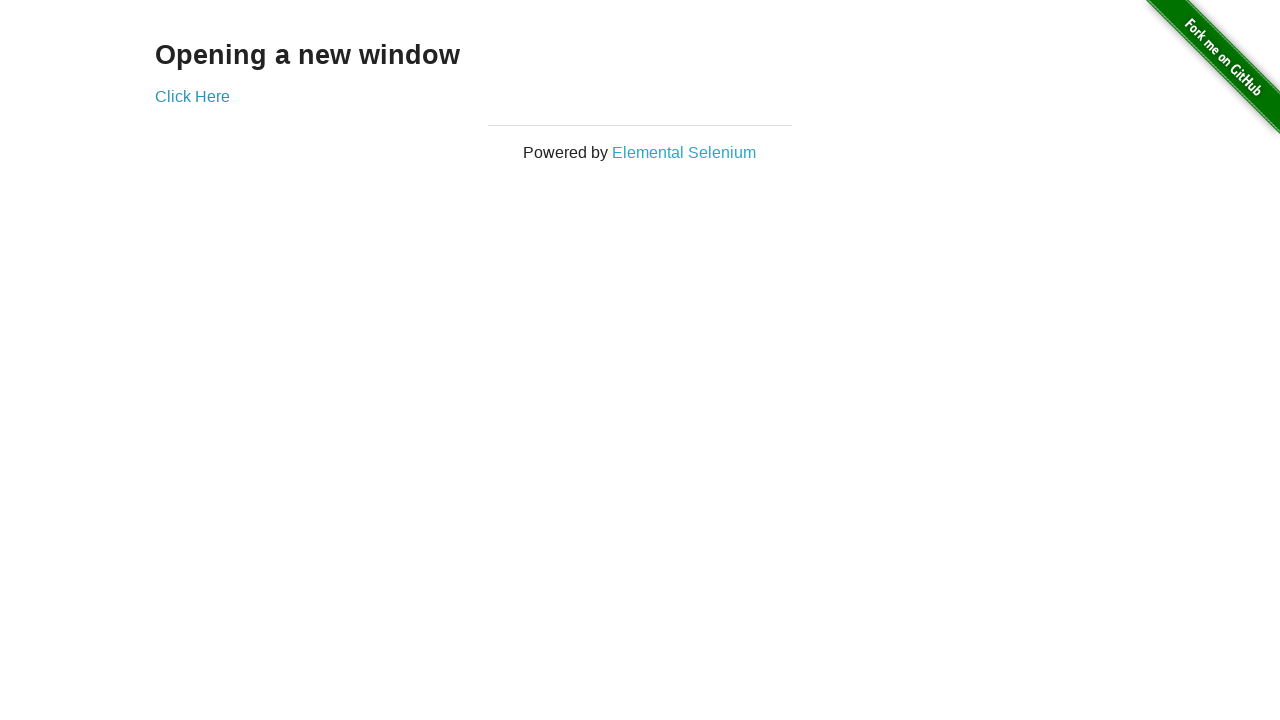

Verified new window has 'New Window' title
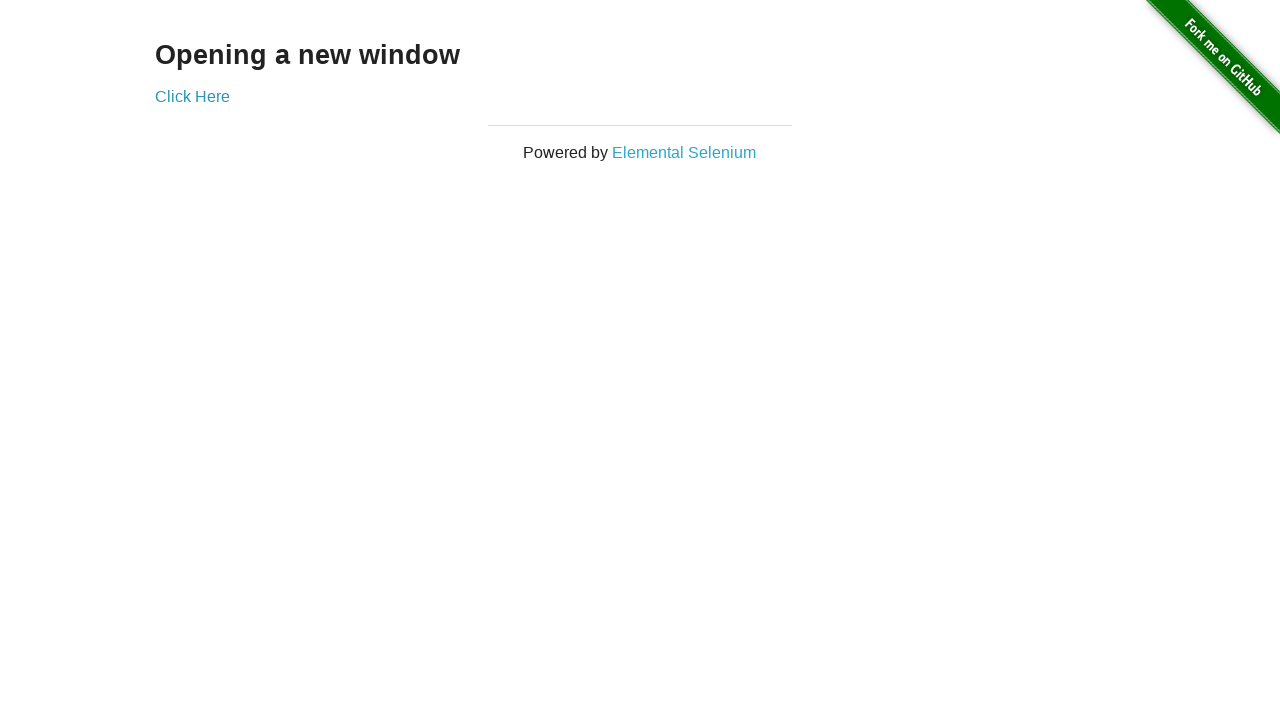

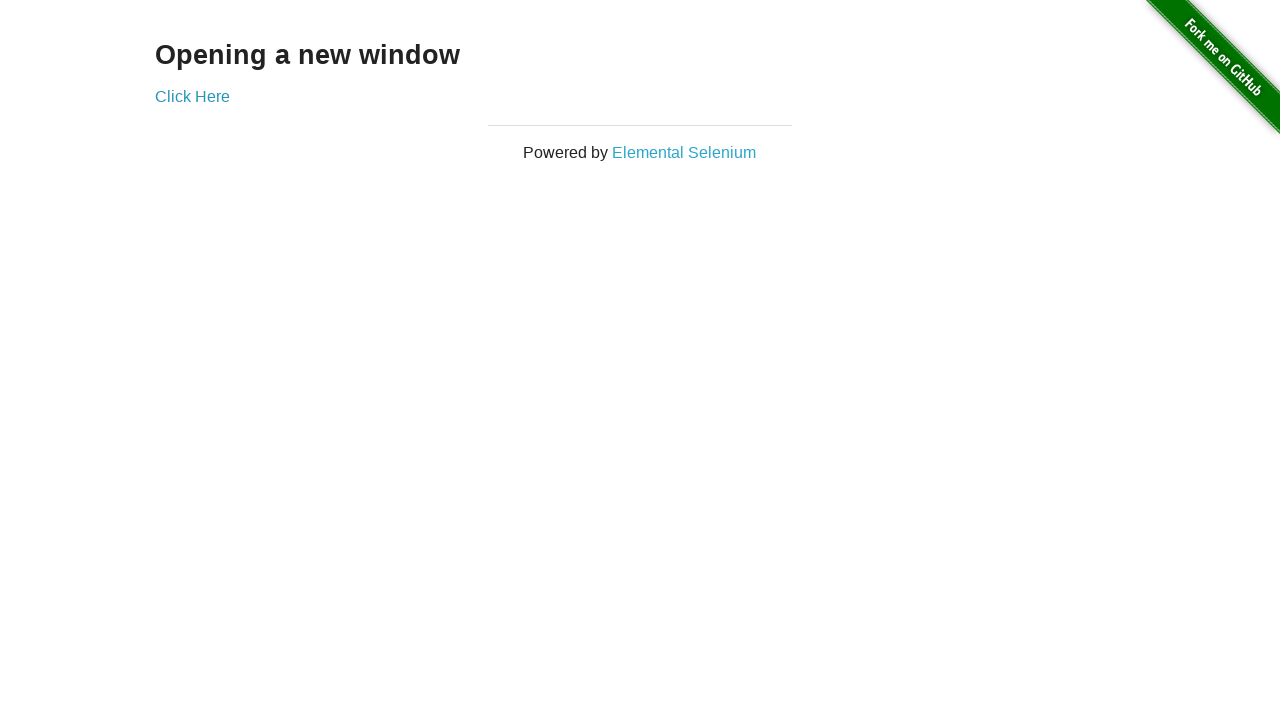